Tests hover functionality by moving the mouse over user cards to reveal hidden profile links, then clicking on each profile link and navigating back

Starting URL: https://the-internet.herokuapp.com/hovers

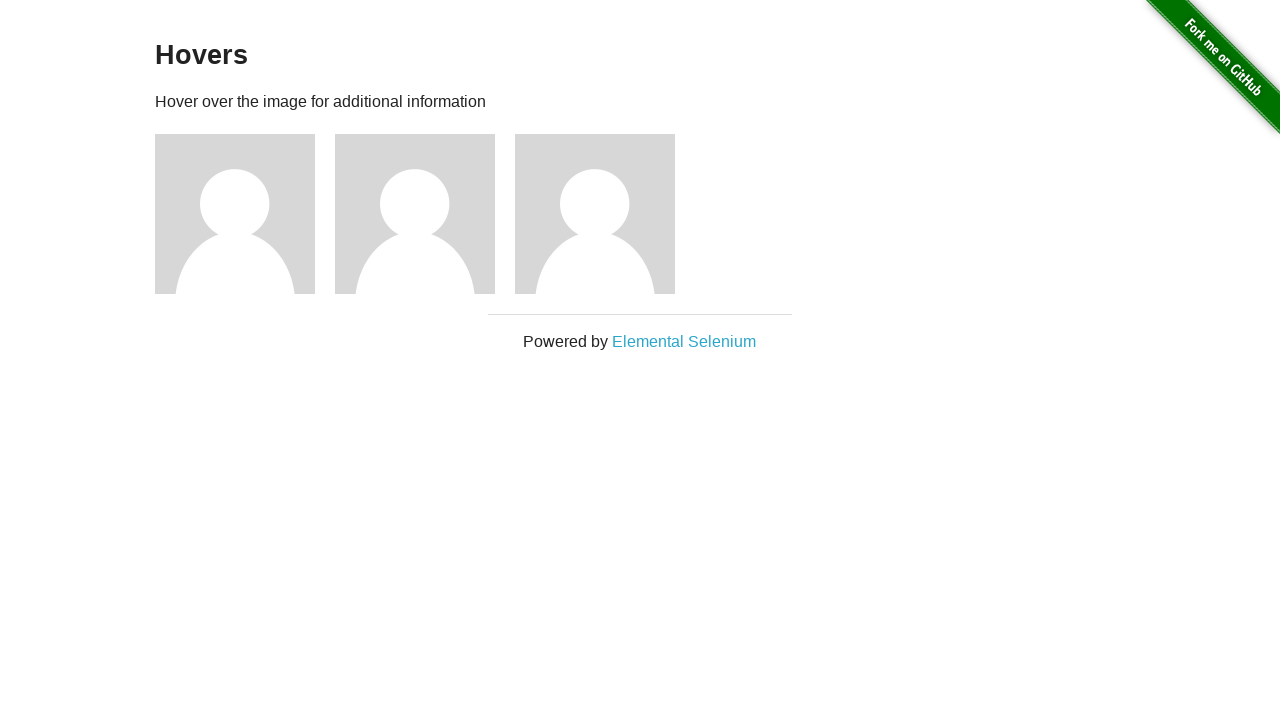

Waited for user cards to load on hovers page
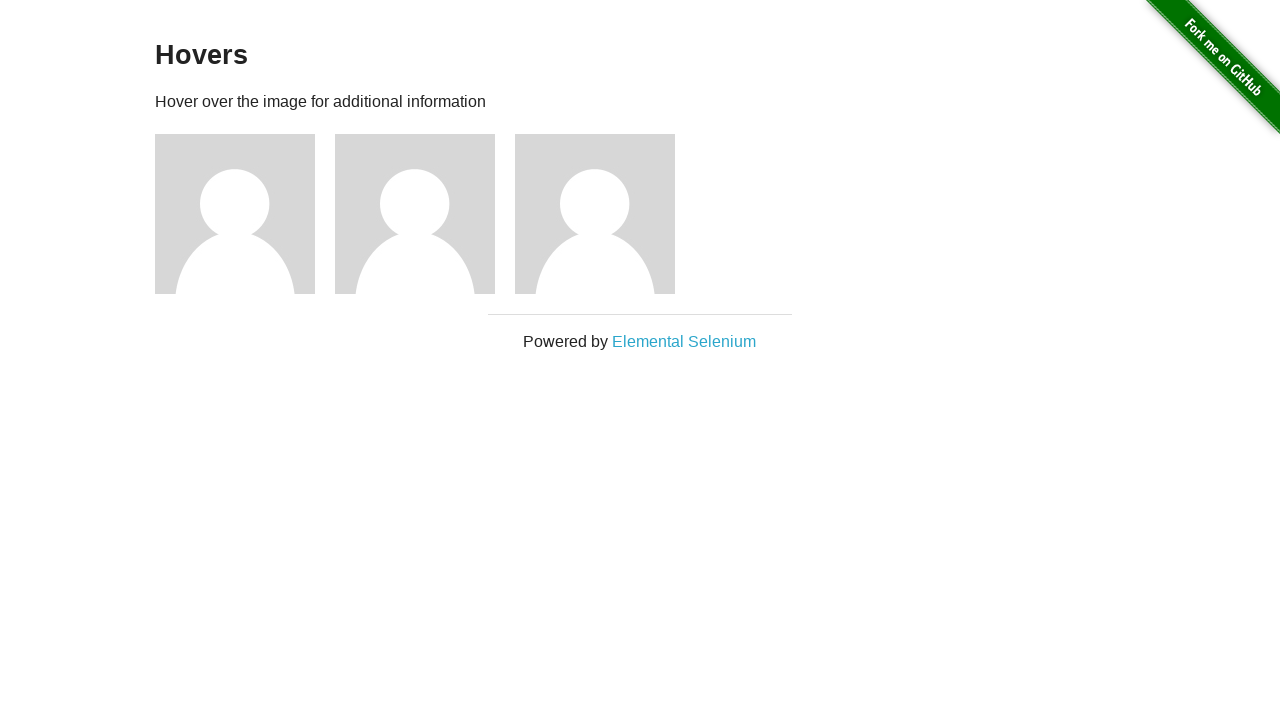

Retrieved all user card elements
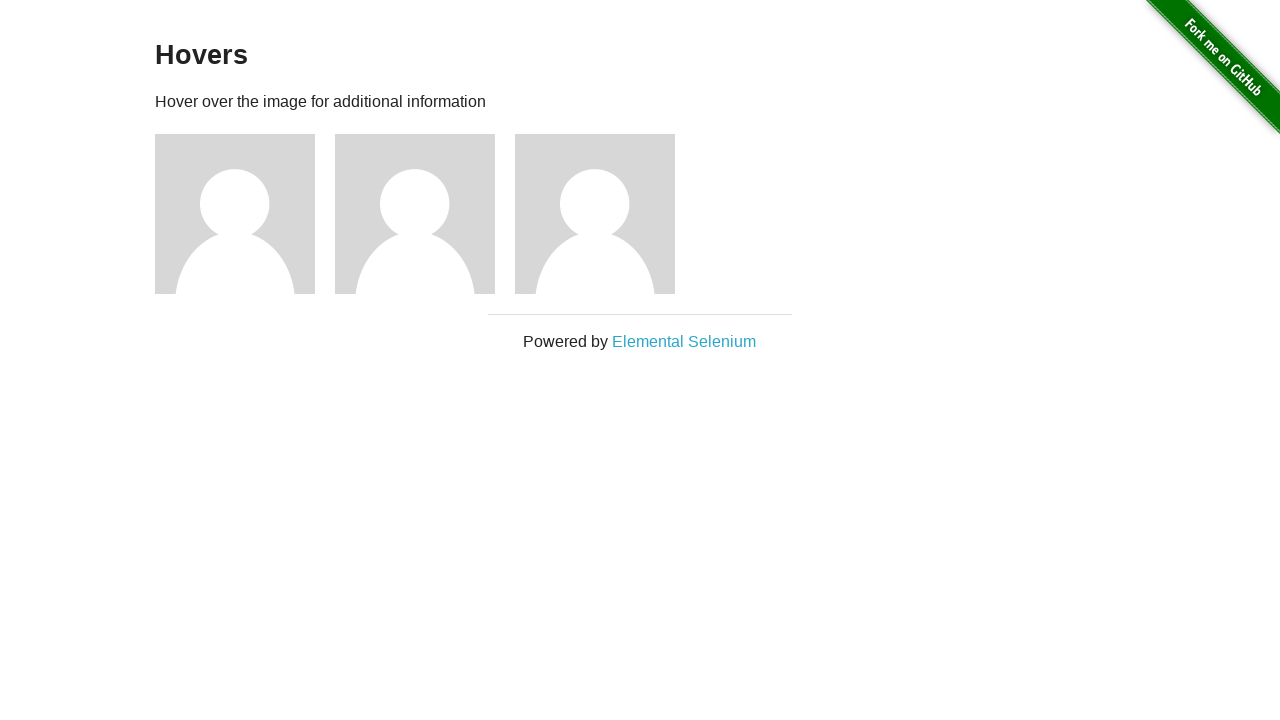

Hovered over a user card to reveal hidden profile link at (245, 214) on .figure >> nth=0
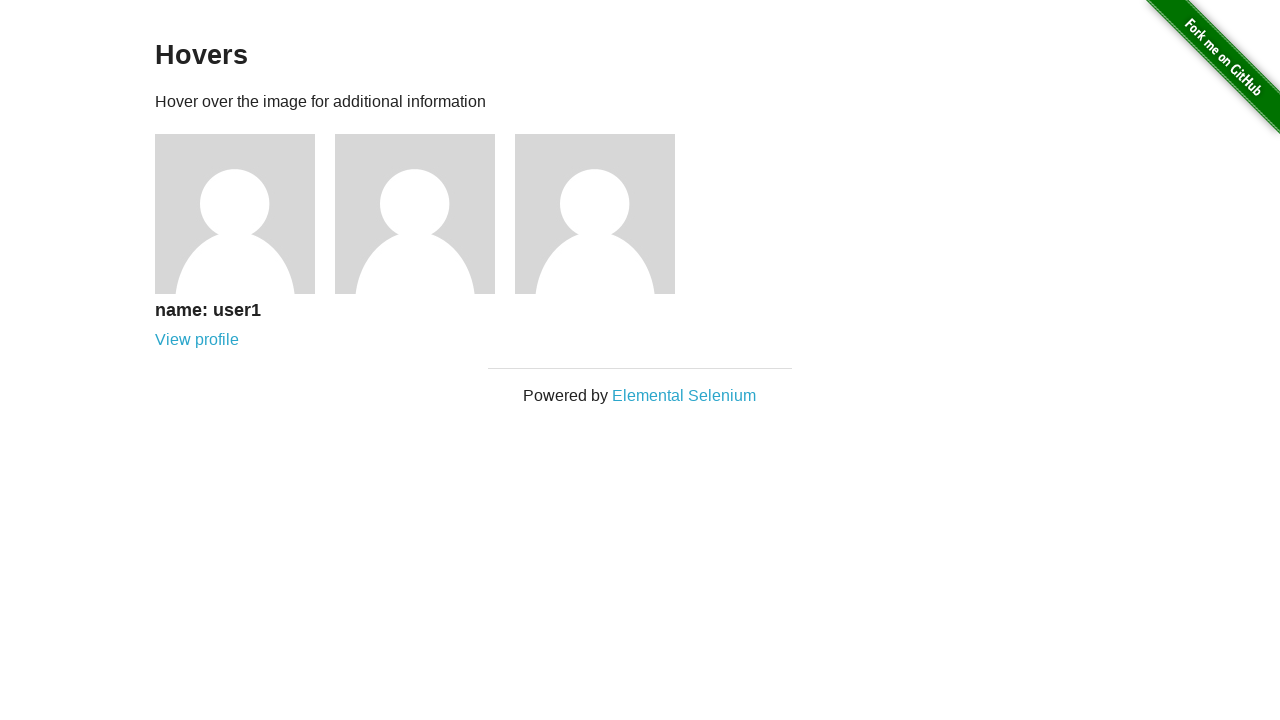

Clicked on 'View profile' link for the user at (197, 340) on .figure >> nth=0 >> a:has-text('View profile')
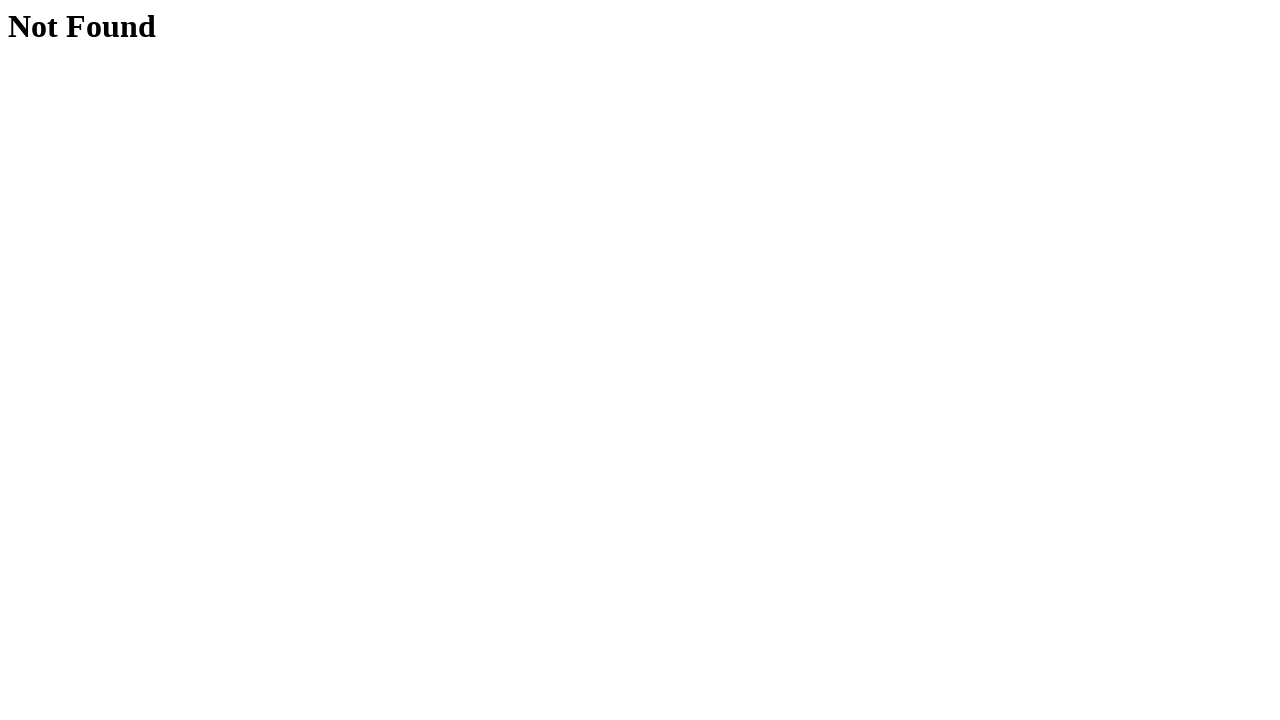

Waited for profile page to load
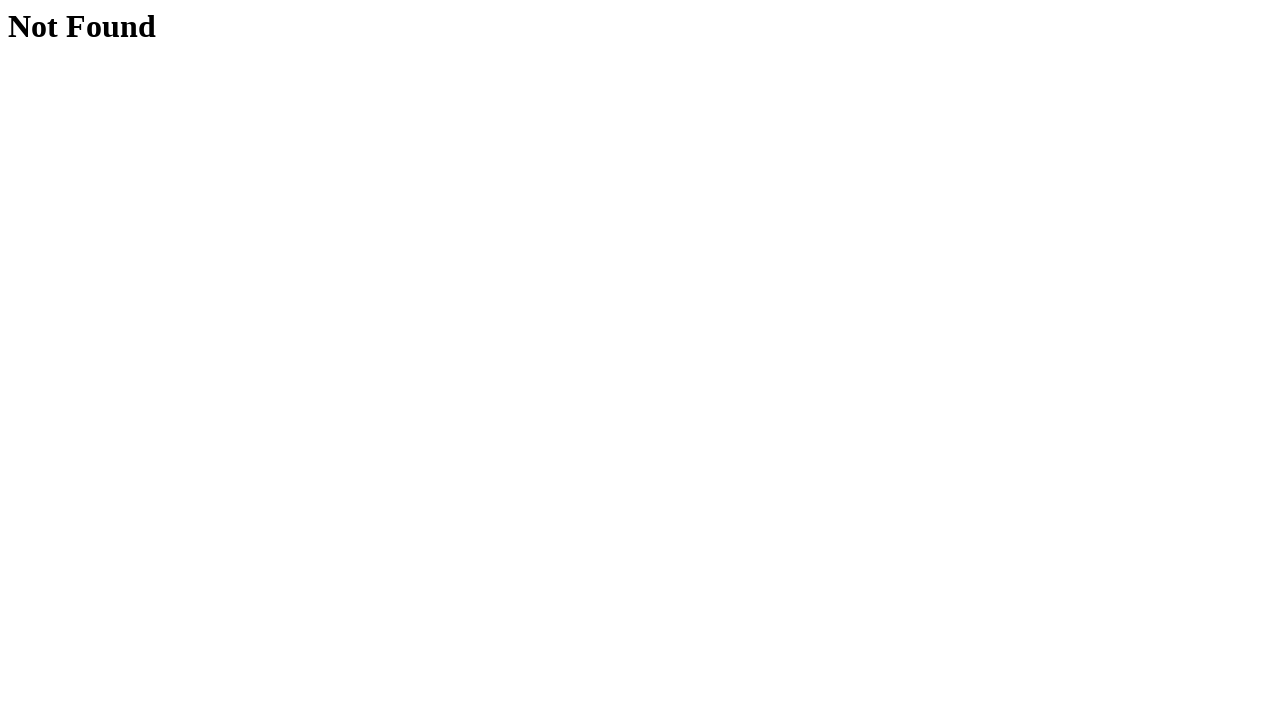

Navigated back to hovers page
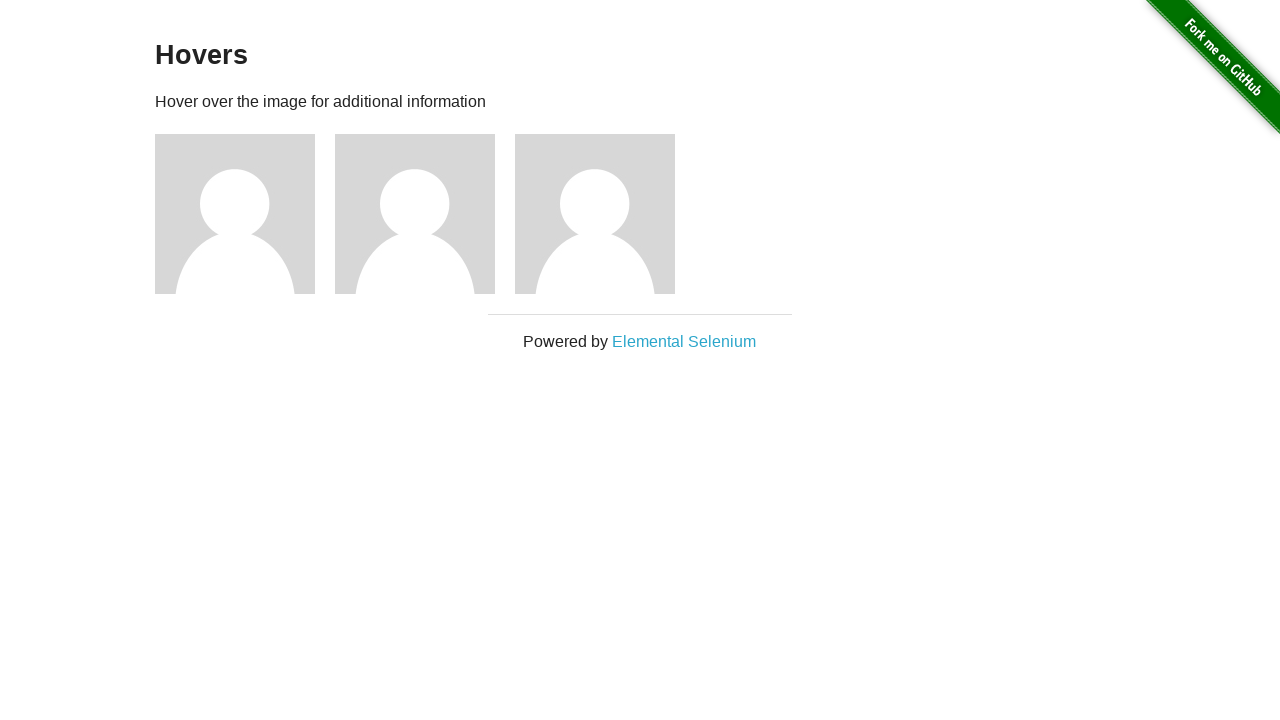

Waited for user cards to reload after navigation back
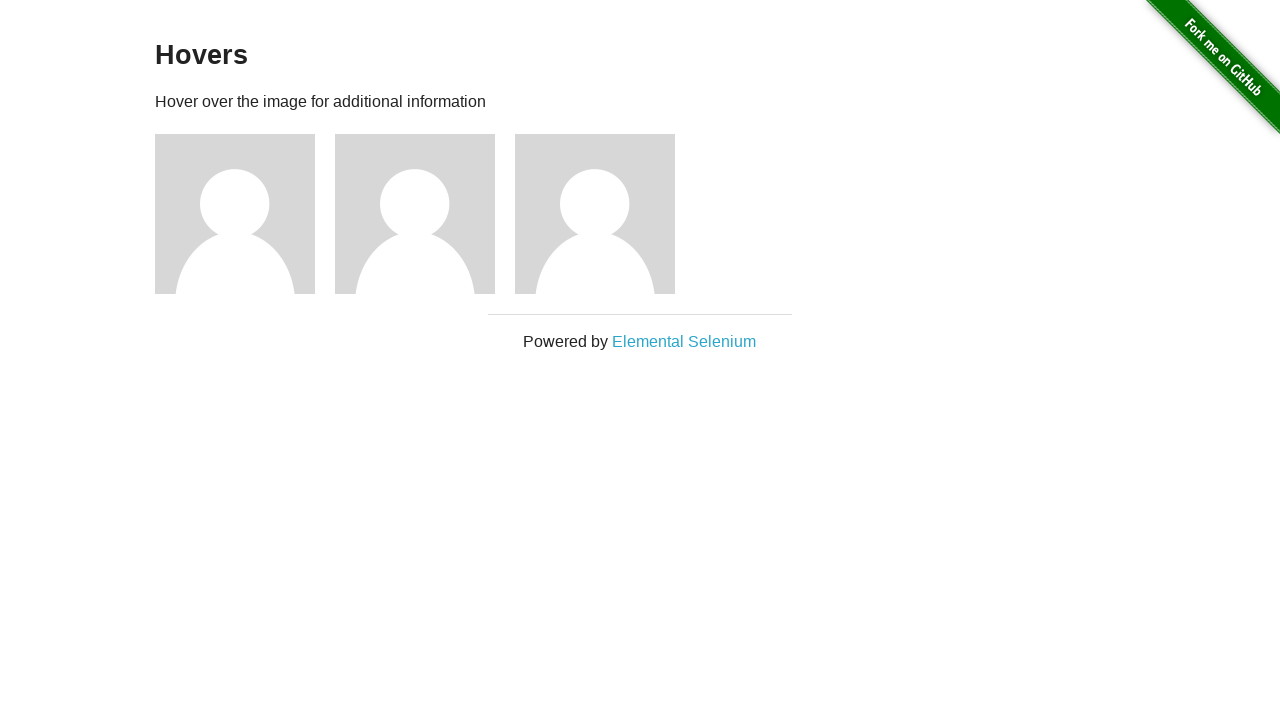

Hovered over a user card to reveal hidden profile link at (425, 214) on .figure >> nth=1
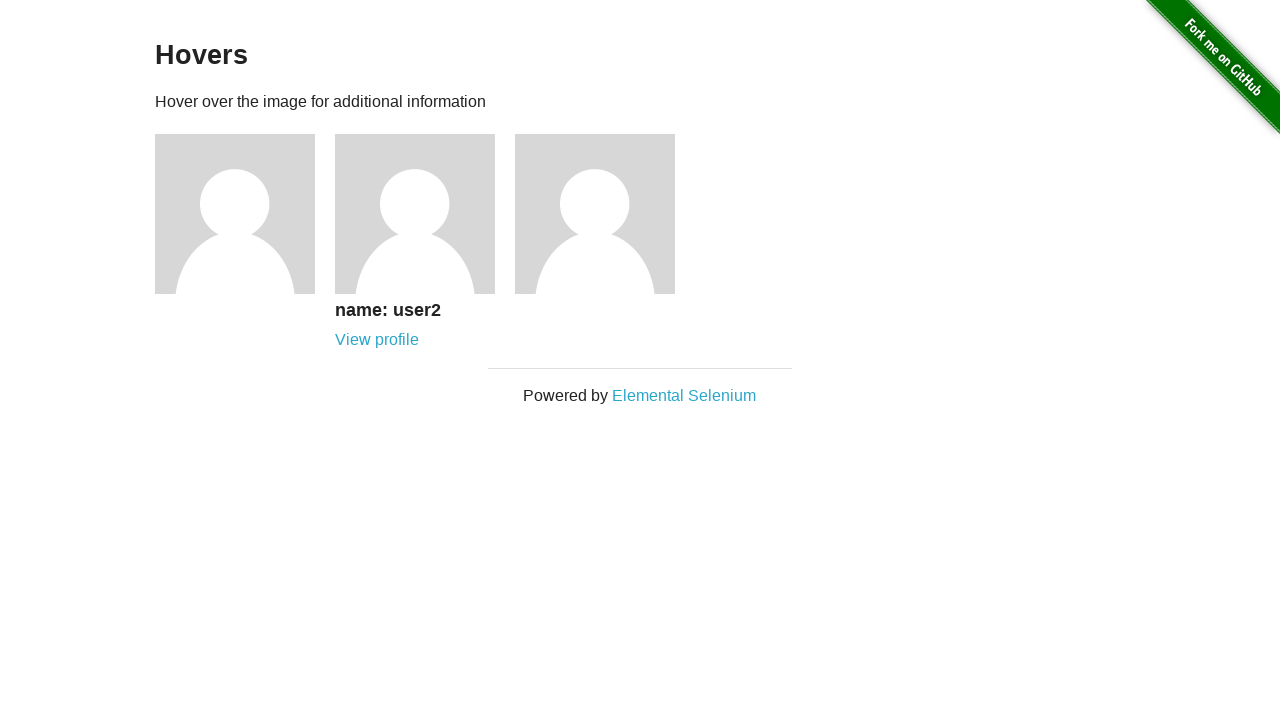

Clicked on 'View profile' link for the user at (377, 340) on .figure >> nth=1 >> a:has-text('View profile')
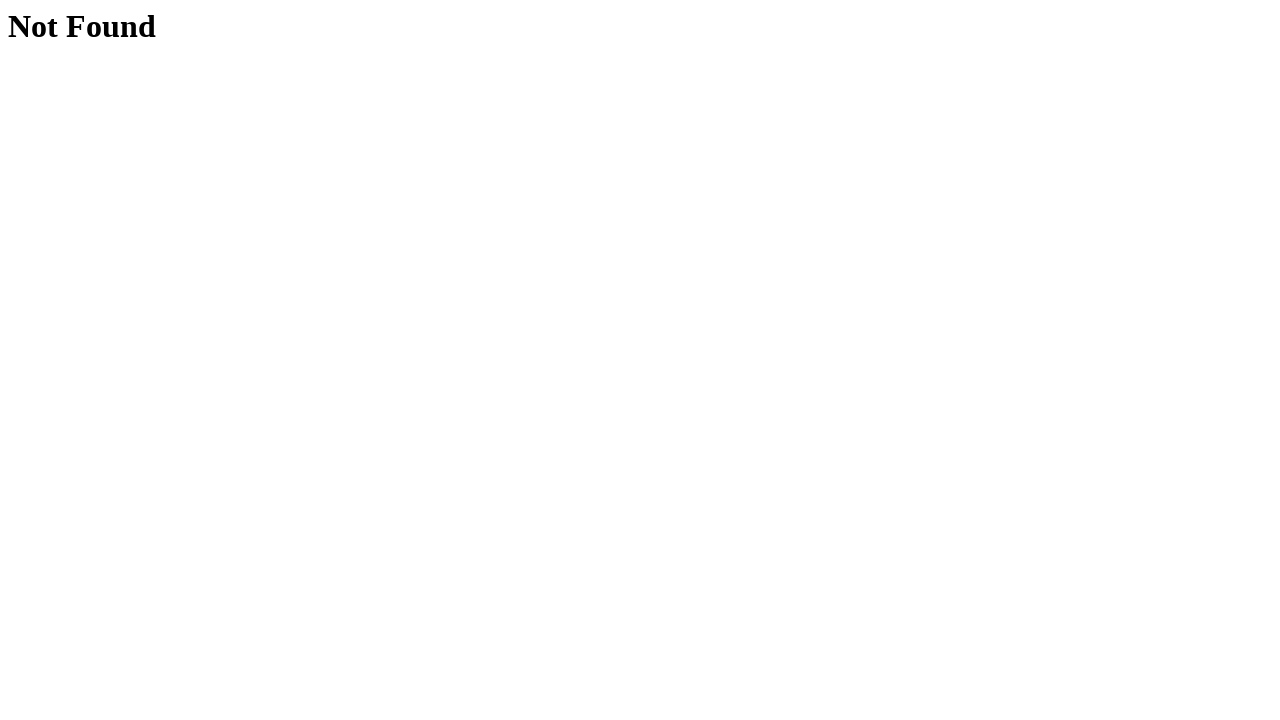

Waited for profile page to load
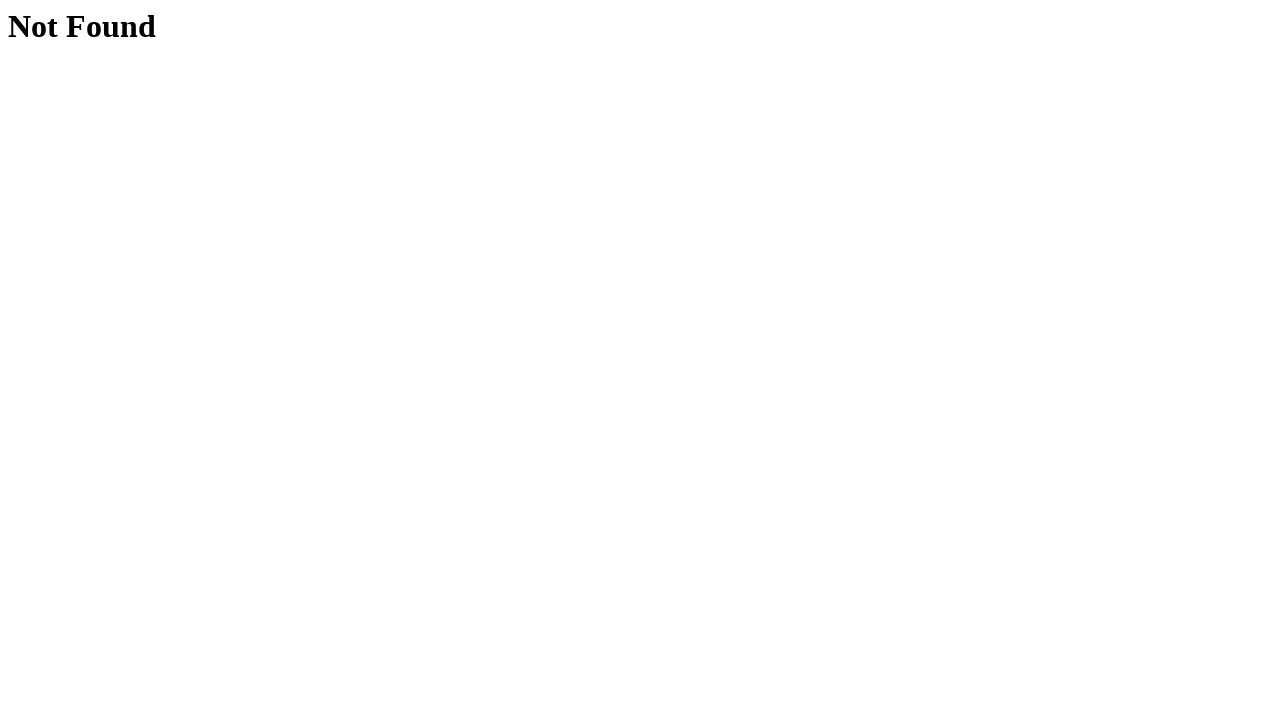

Navigated back to hovers page
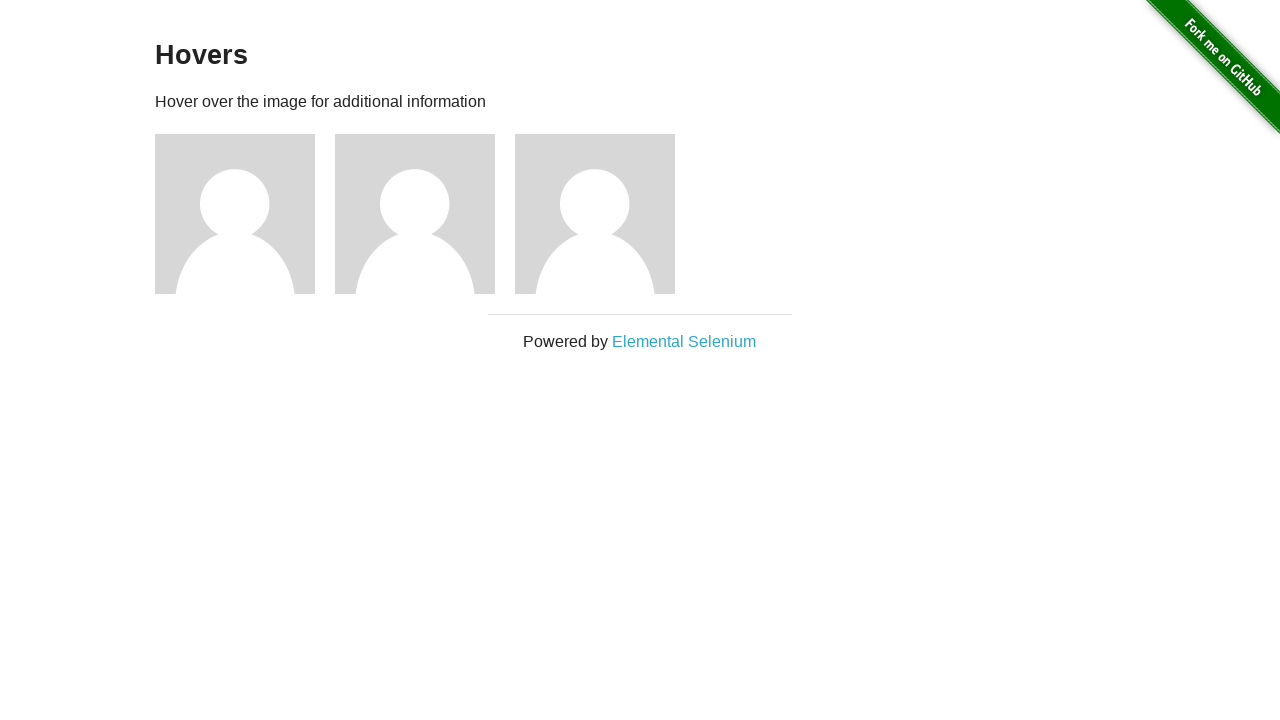

Waited for user cards to reload after navigation back
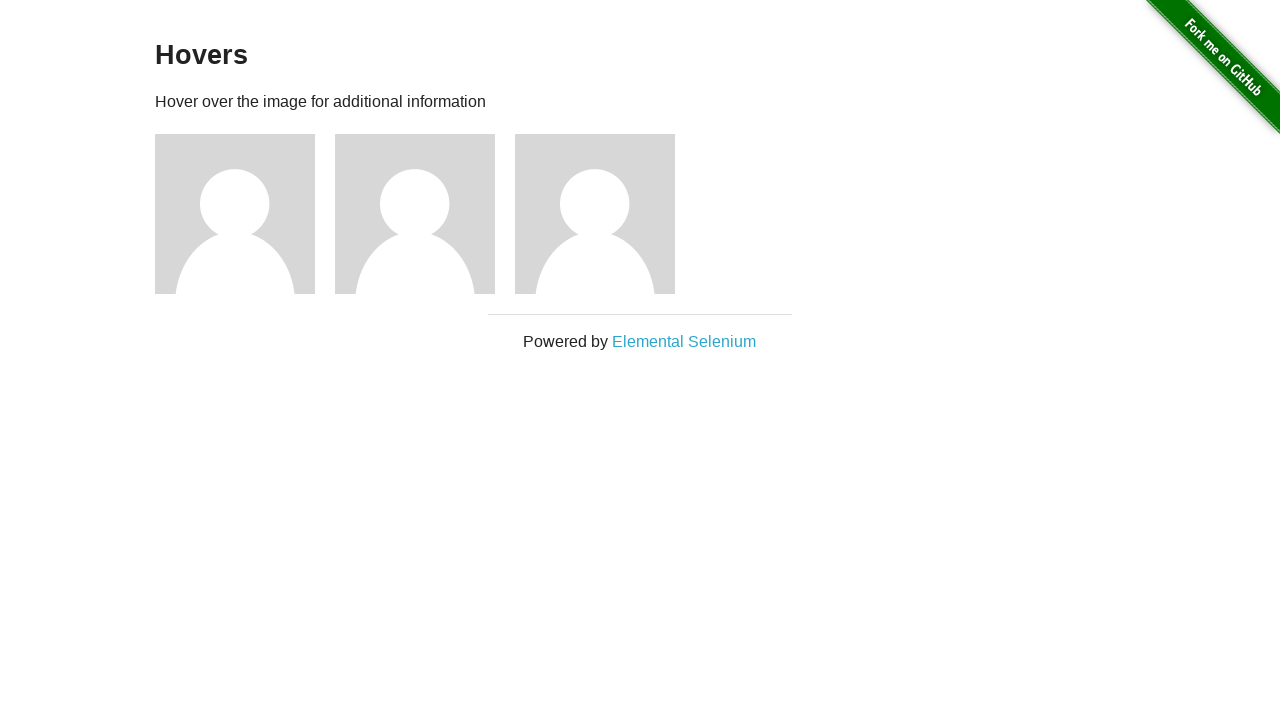

Hovered over a user card to reveal hidden profile link at (605, 214) on .figure >> nth=2
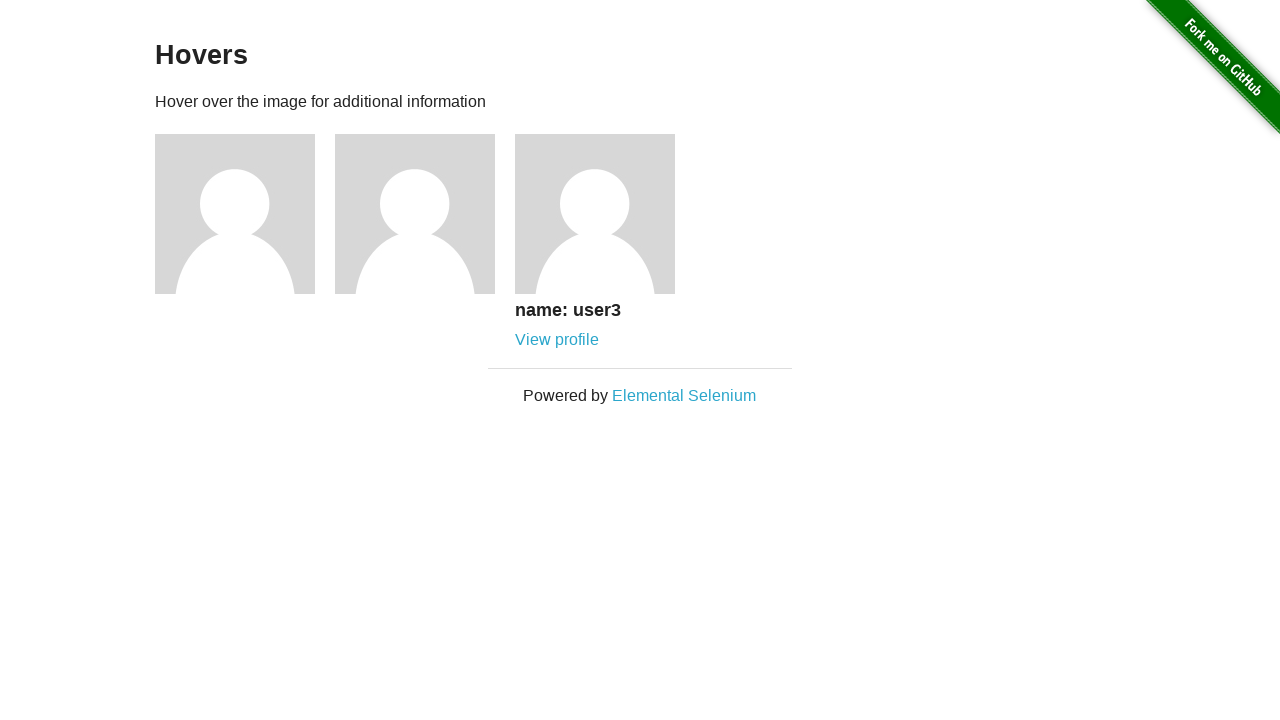

Clicked on 'View profile' link for the user at (557, 340) on .figure >> nth=2 >> a:has-text('View profile')
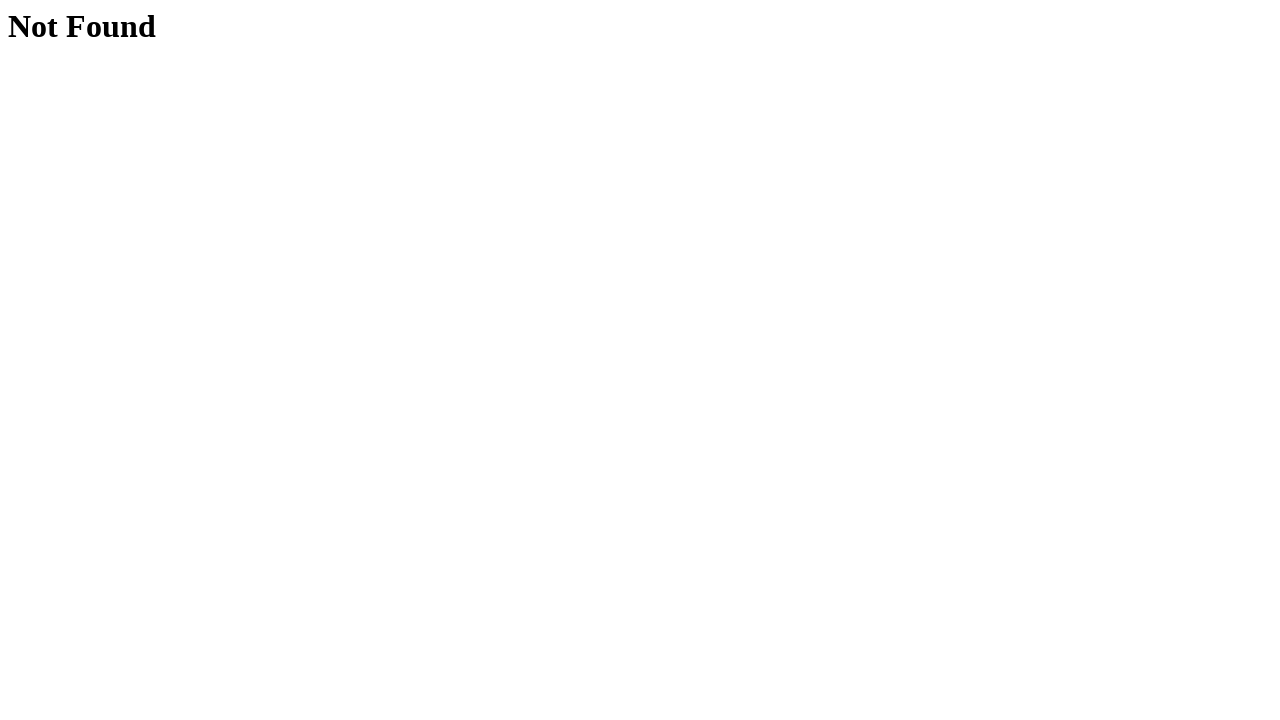

Waited for profile page to load
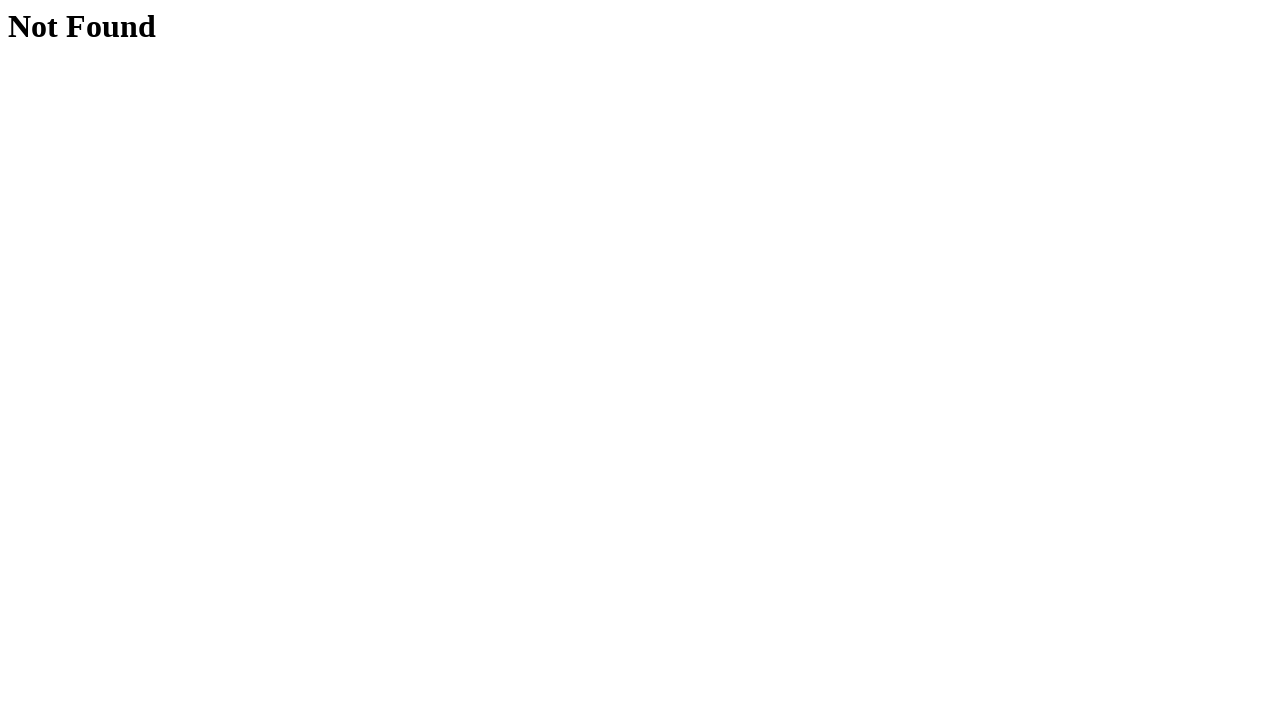

Navigated back to hovers page
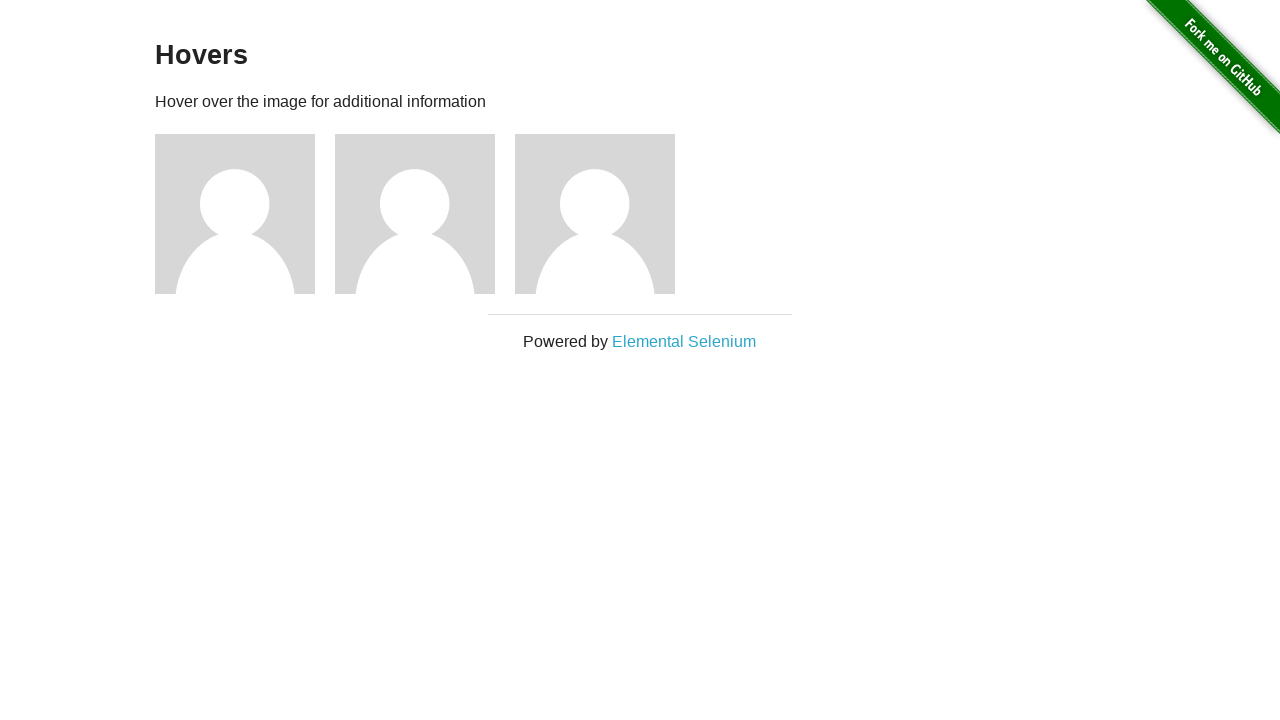

Waited for user cards to reload after navigation back
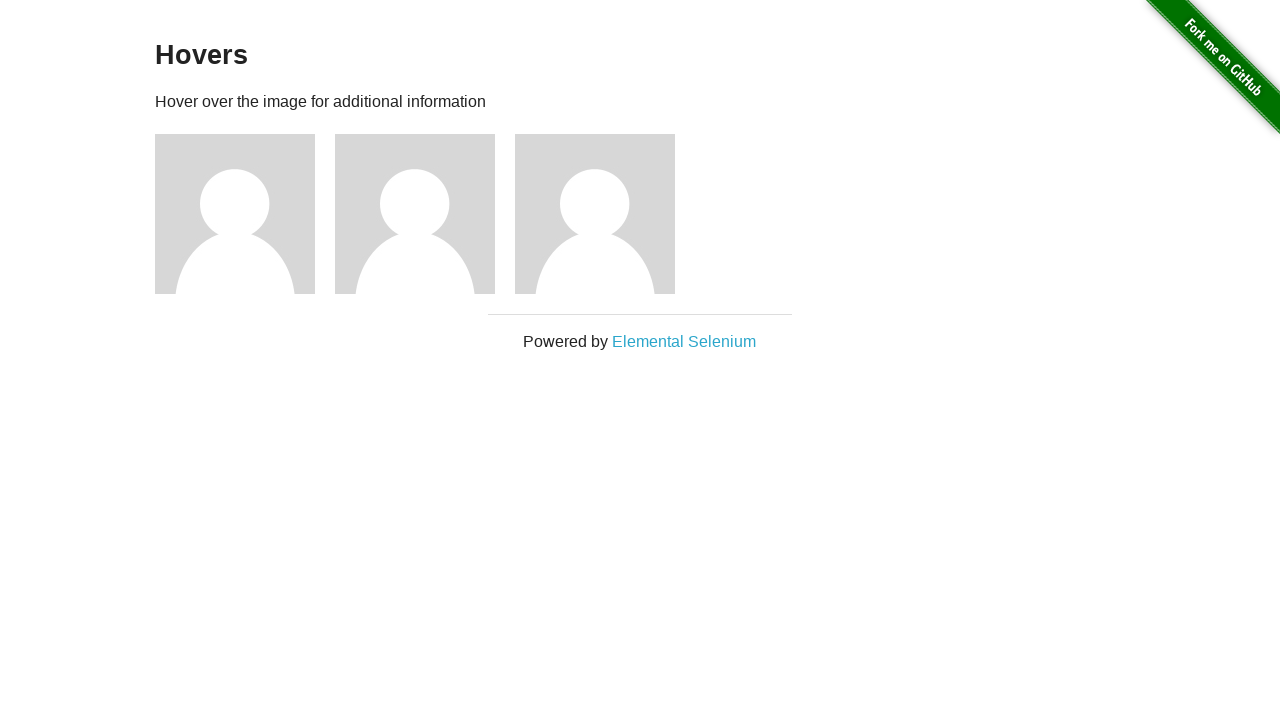

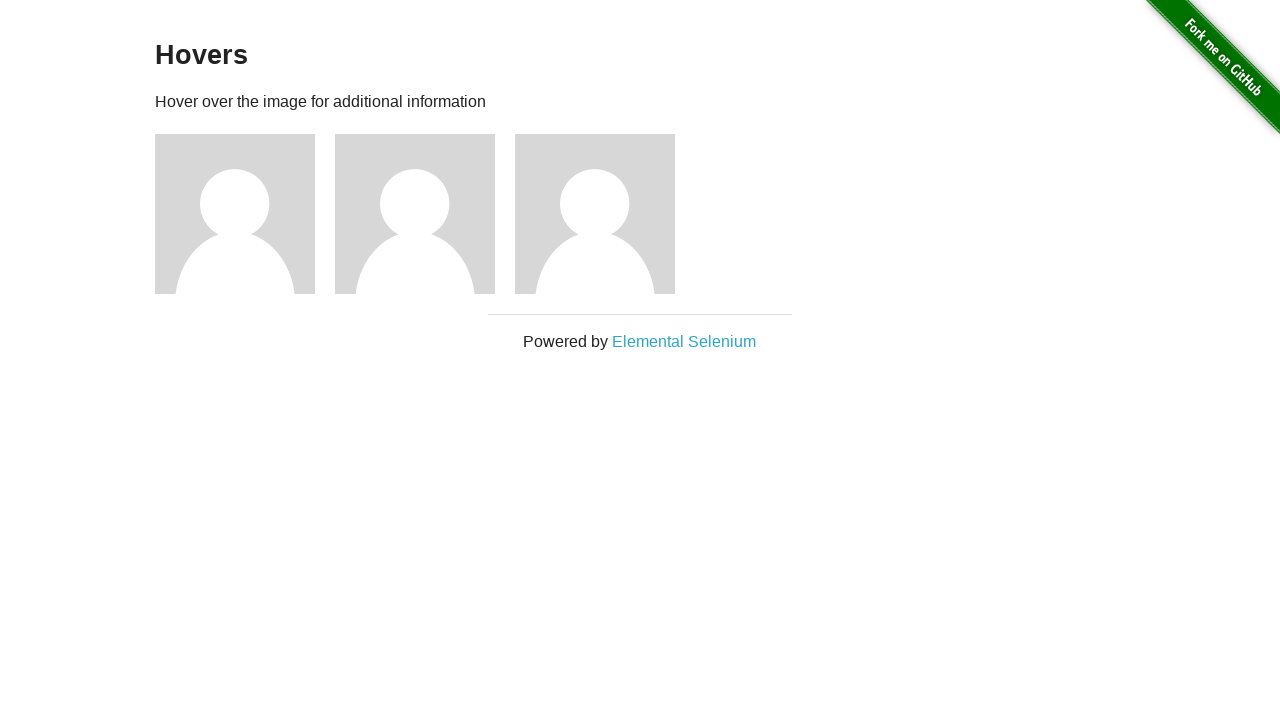